Navigates to the KRN Informatix website and verifies that links are present on the page

Starting URL: https://krninformatix.com/

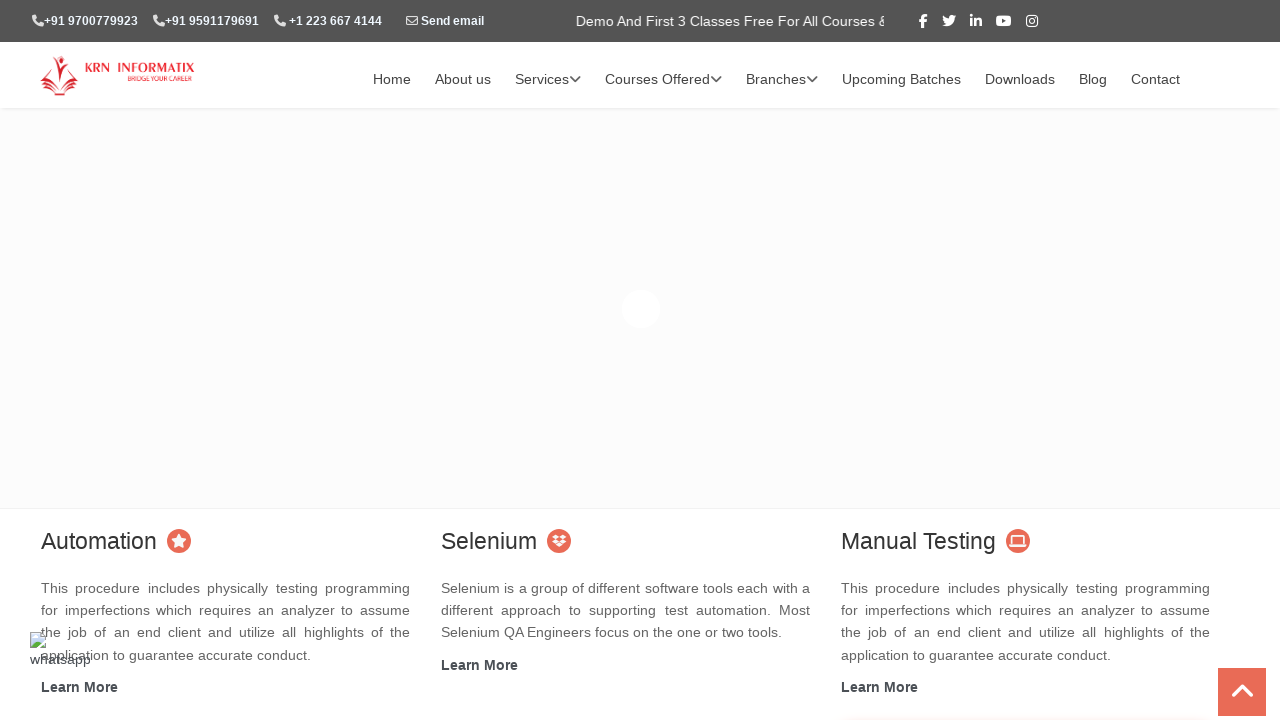

Waited for links to load on KRN Informatix homepage
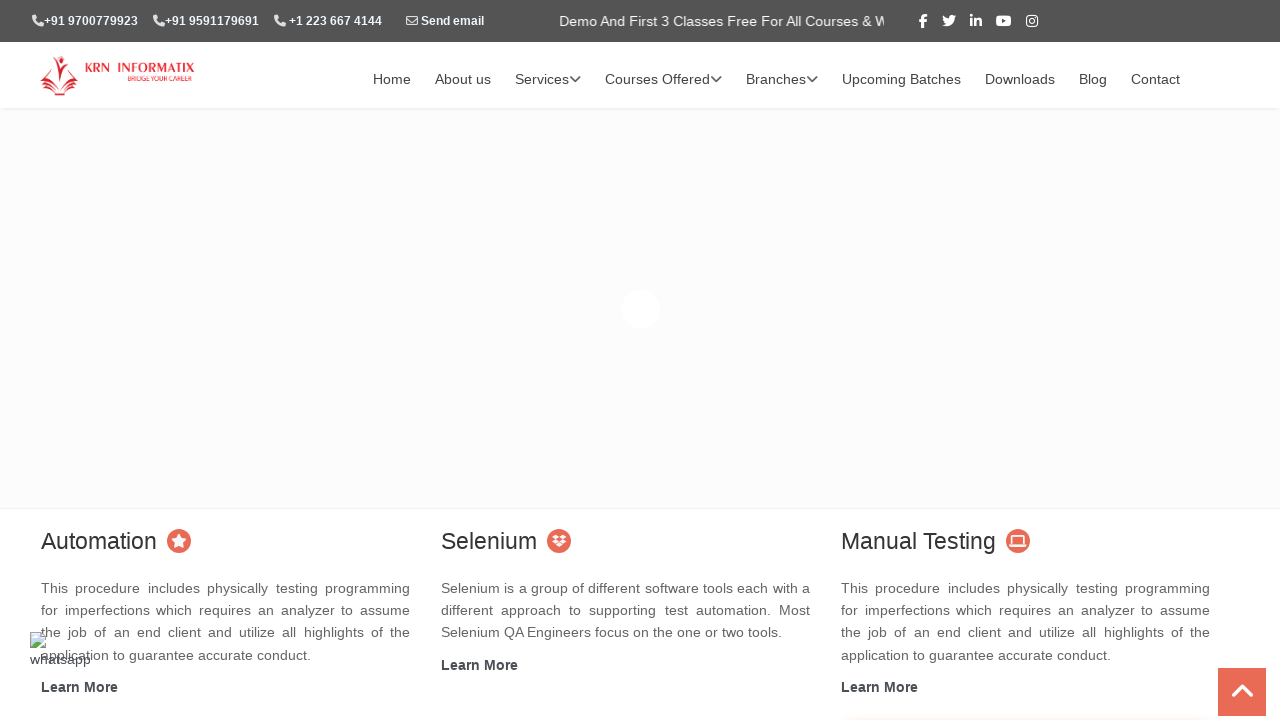

Found 93 links on the page
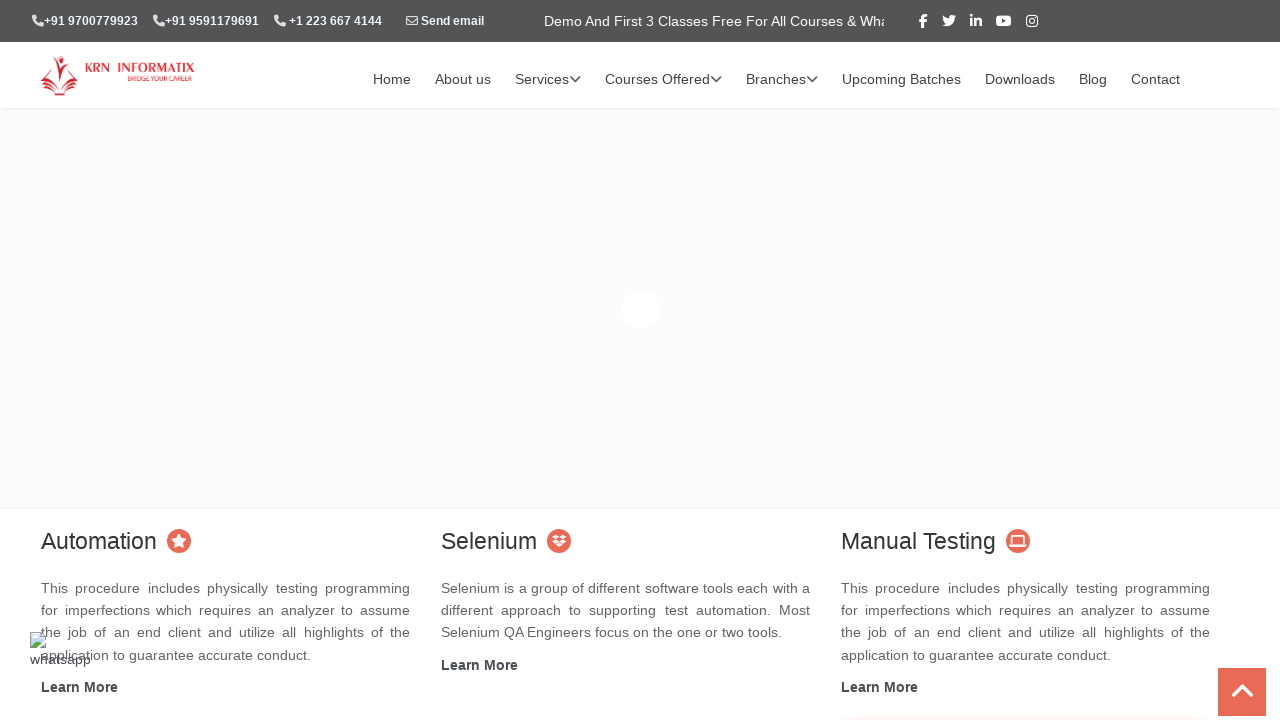

Verified that links are present on the page
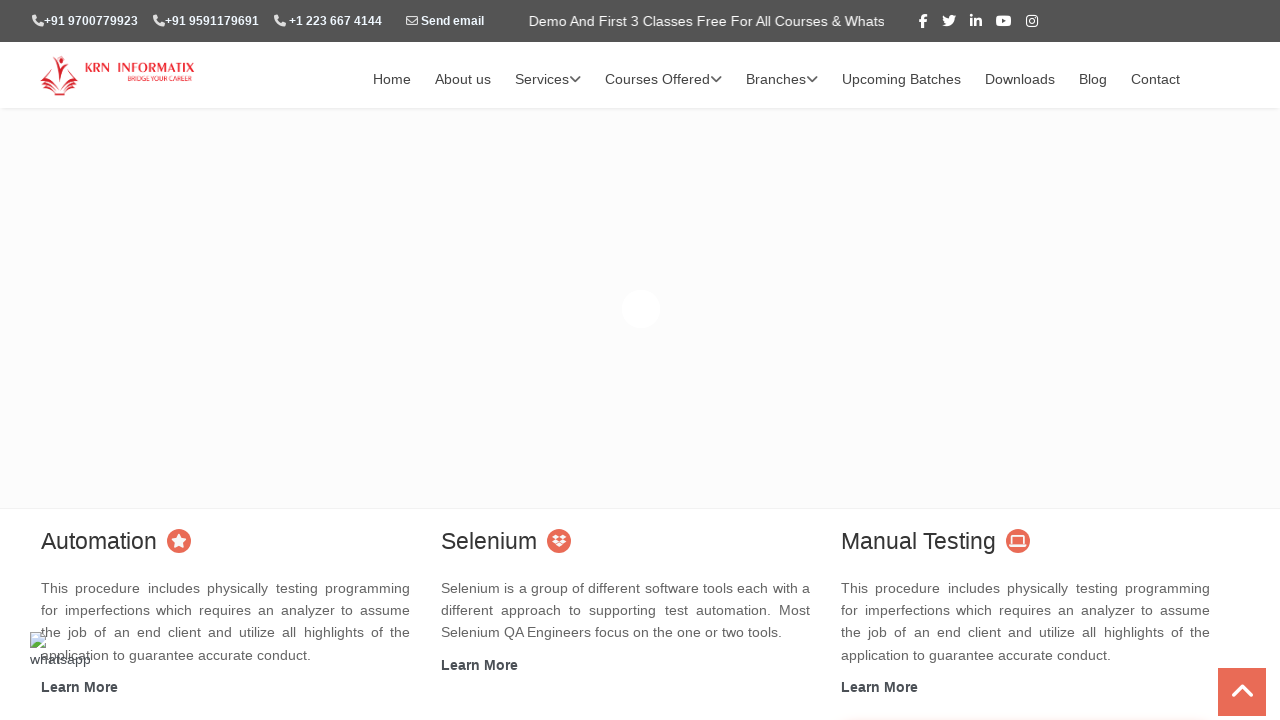

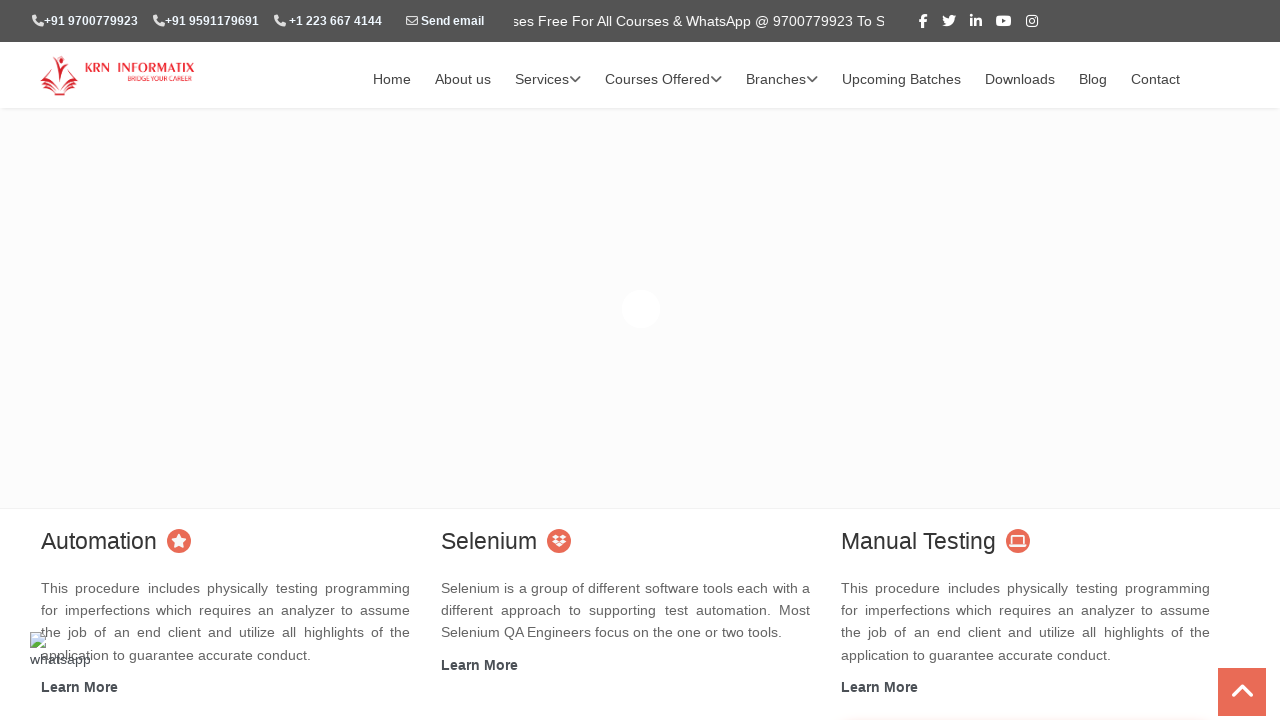